Tests the Skills navigation link on a portfolio page by clicking it and verifying the URL changes to include the #skills anchor, then navigates back

Starting URL: https://sebastianw1991.github.io/

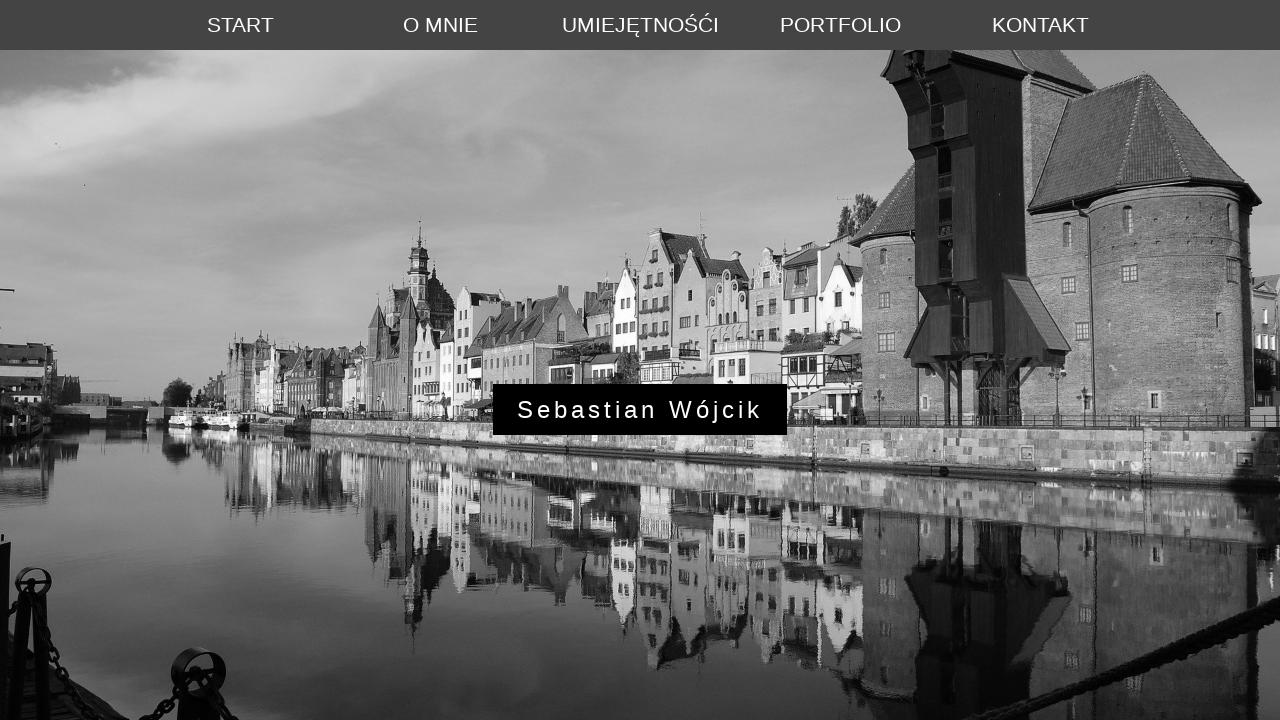

Clicked the Skills navigation link at (640, 25) on ul li:nth-child(3) a
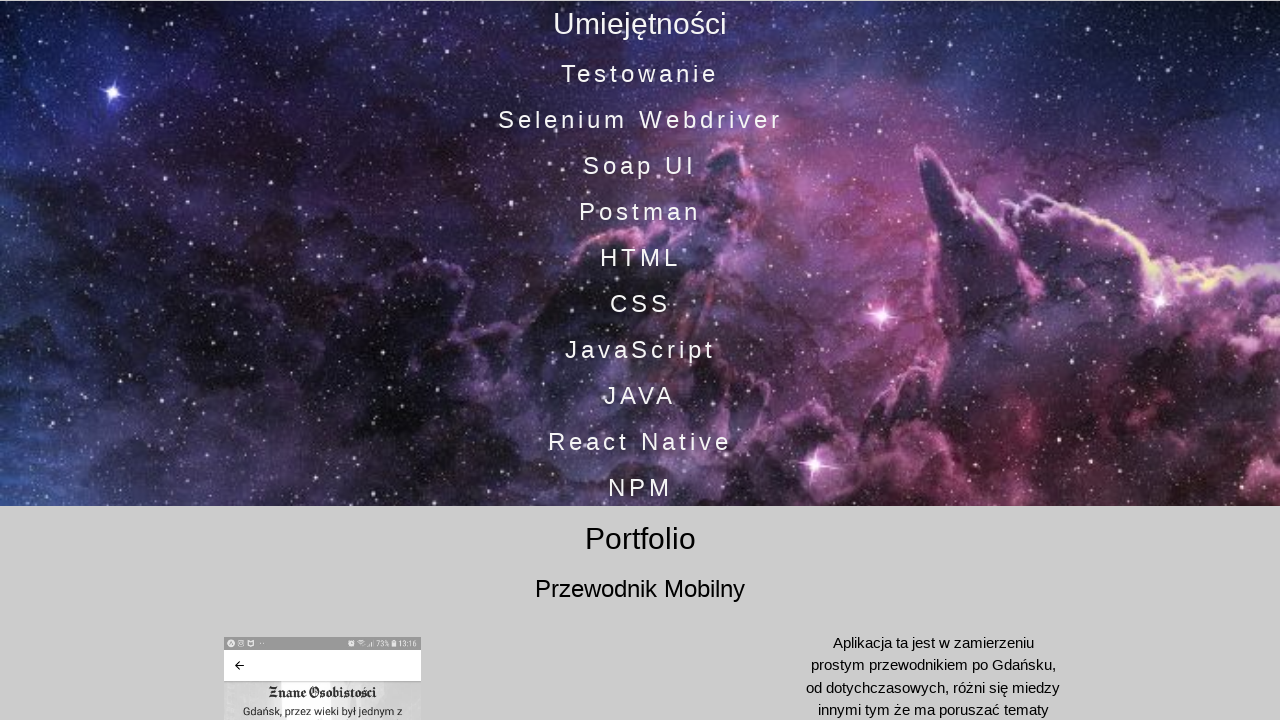

Verified URL changed to include #skills anchor
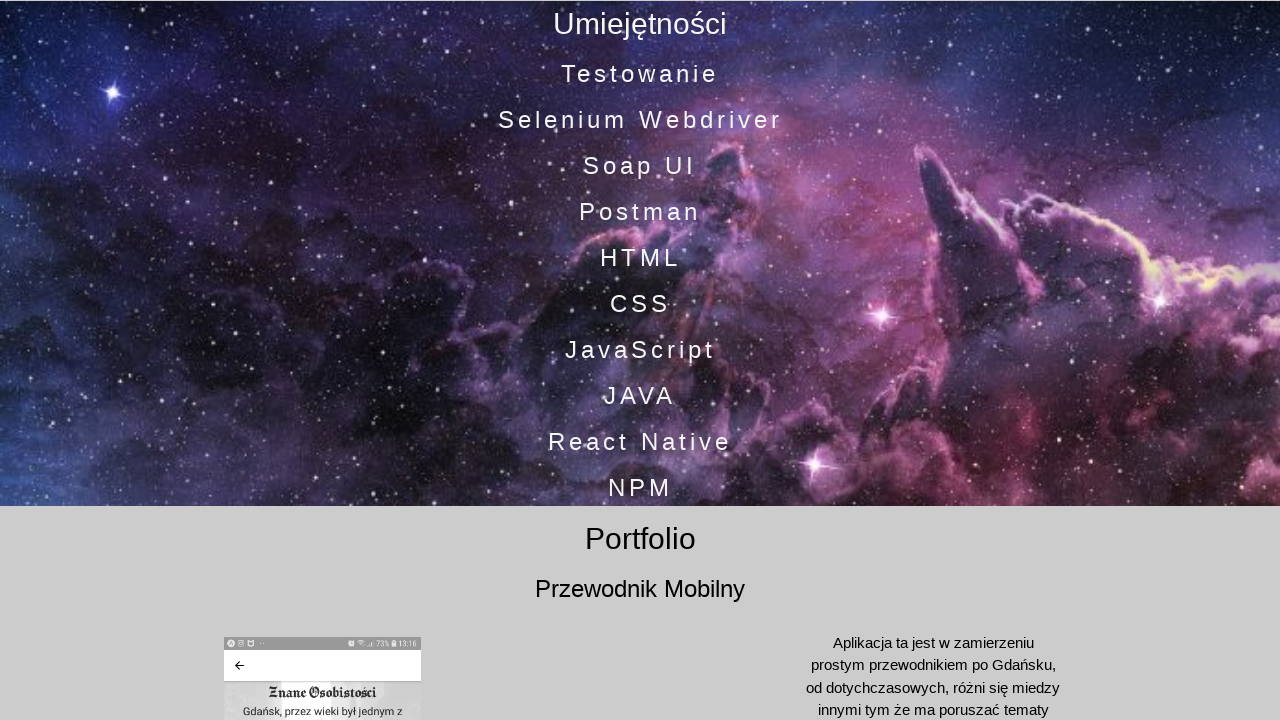

Navigated back to previous page
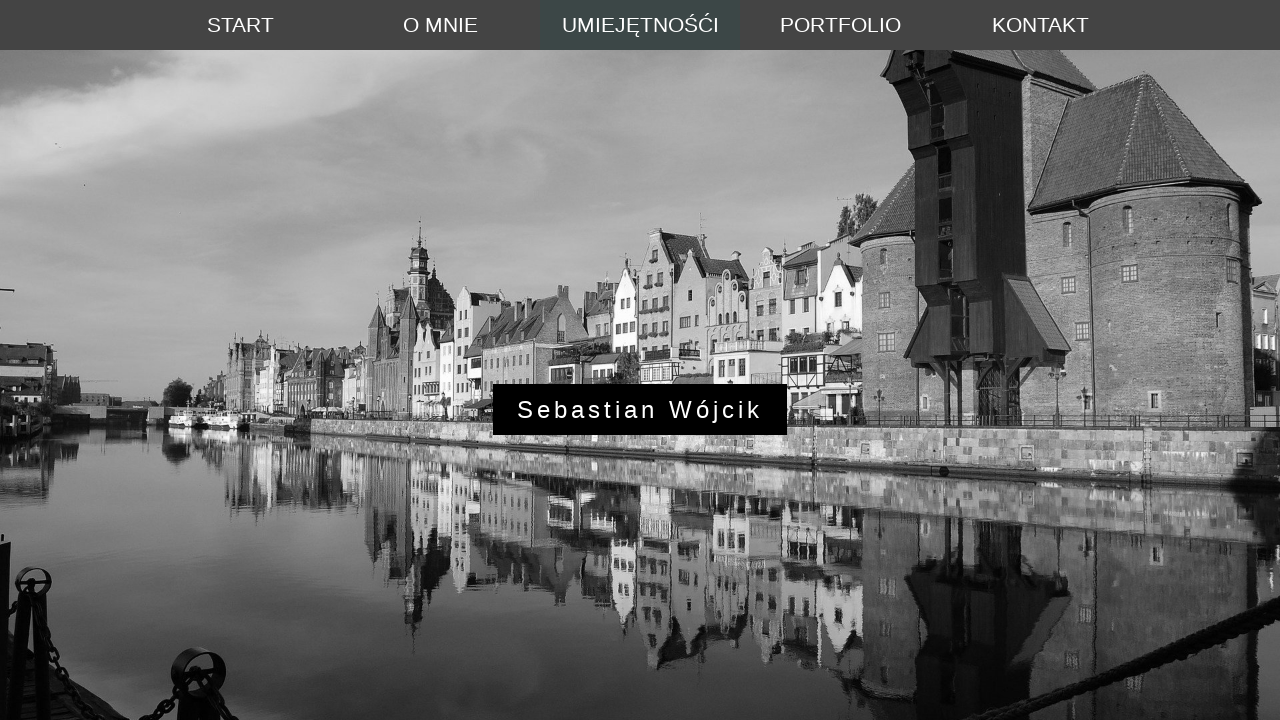

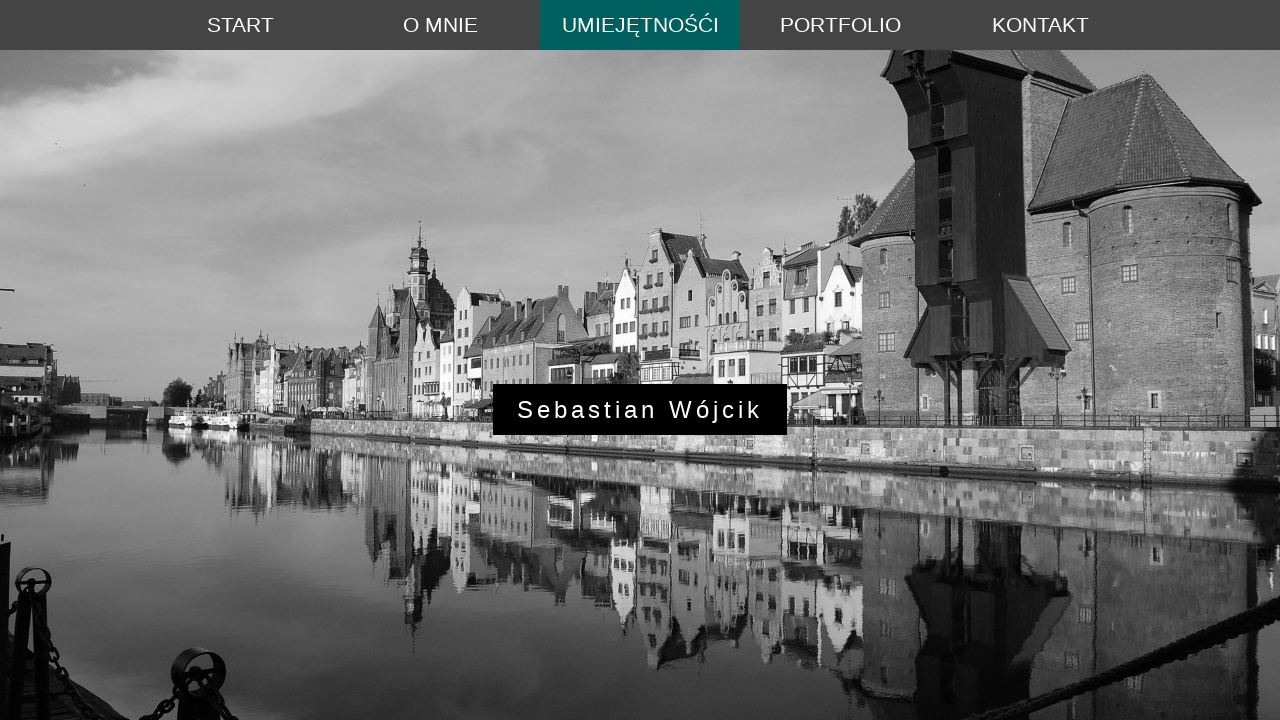